Tests login form validation by submitting incorrect credentials and verifying the error message displays correctly

Starting URL: https://rahulshettyacademy.com/loginpagePractise/#

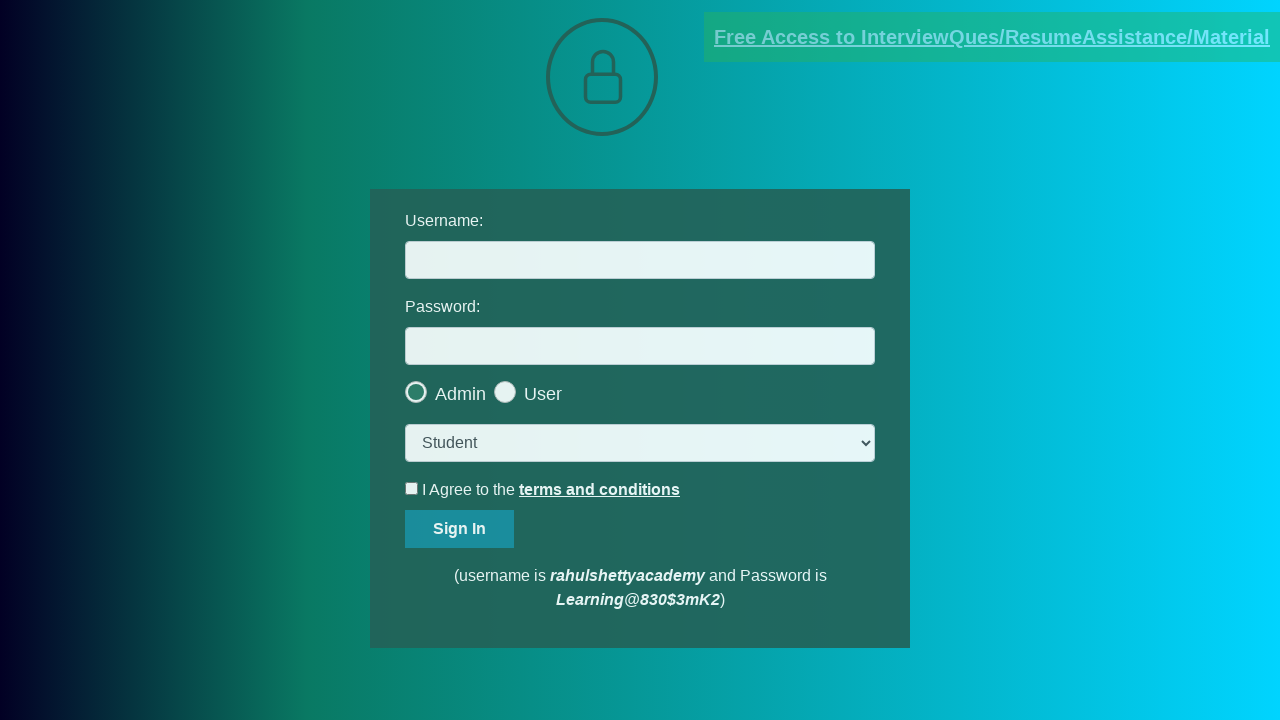

Filled username field with 'nazmulmahealam' on #username
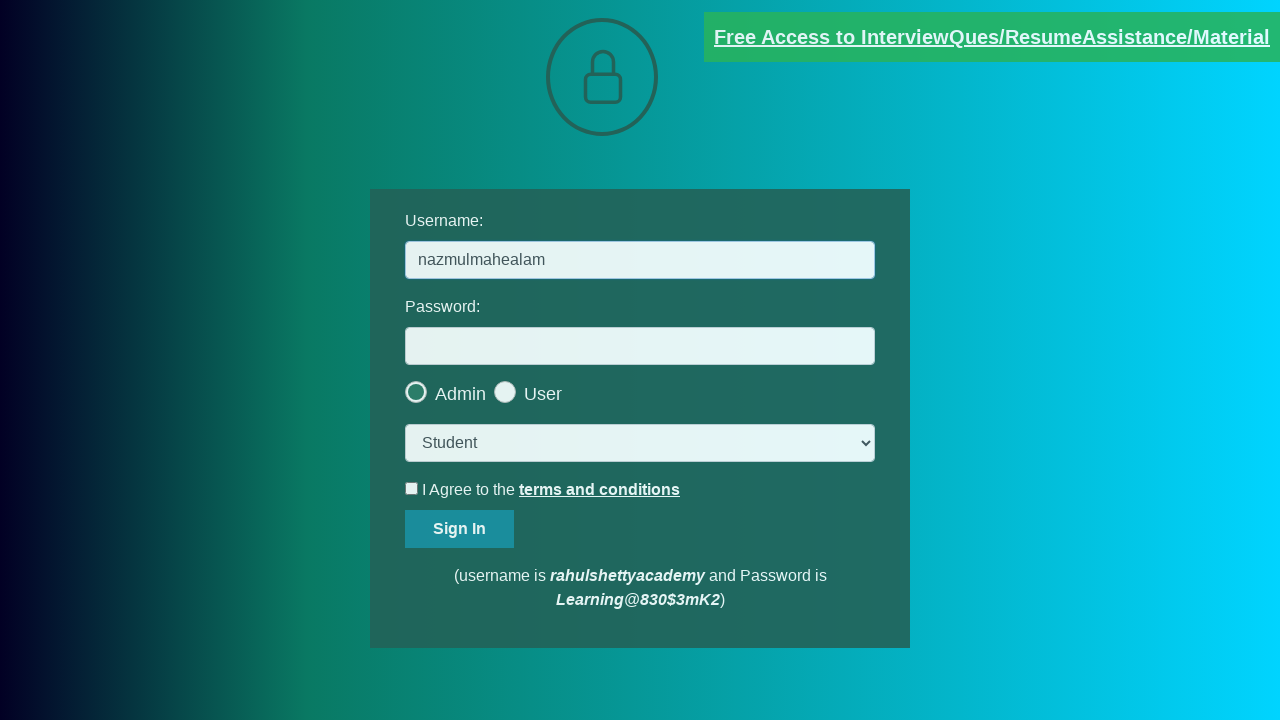

Filled password field with '123456' on #password
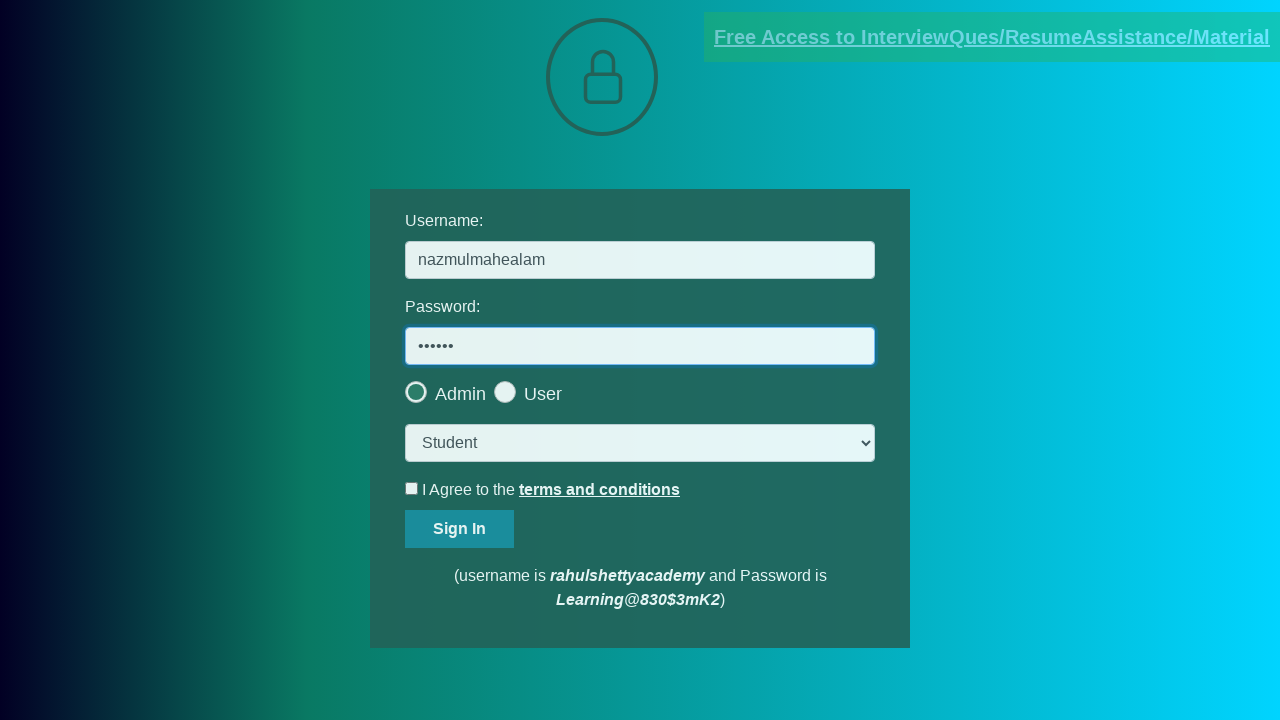

Clicked sign in button to submit login form at (460, 529) on #signInBtn
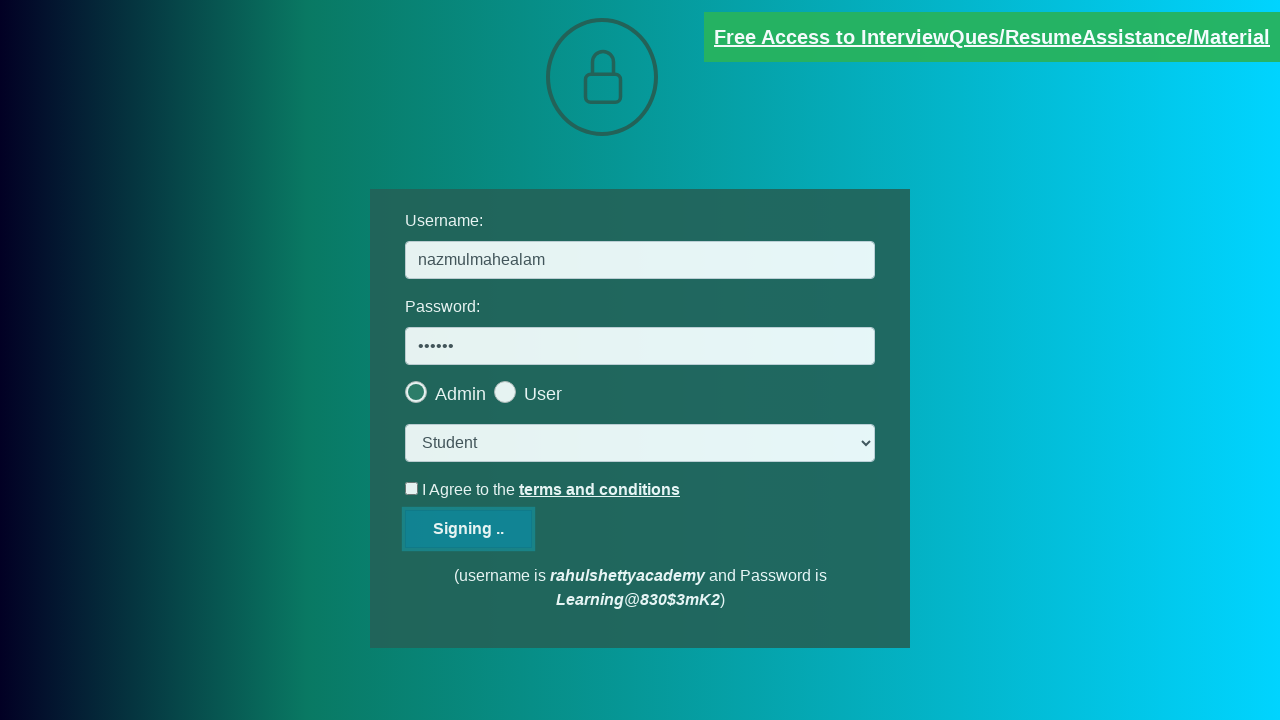

Error message appeared on screen
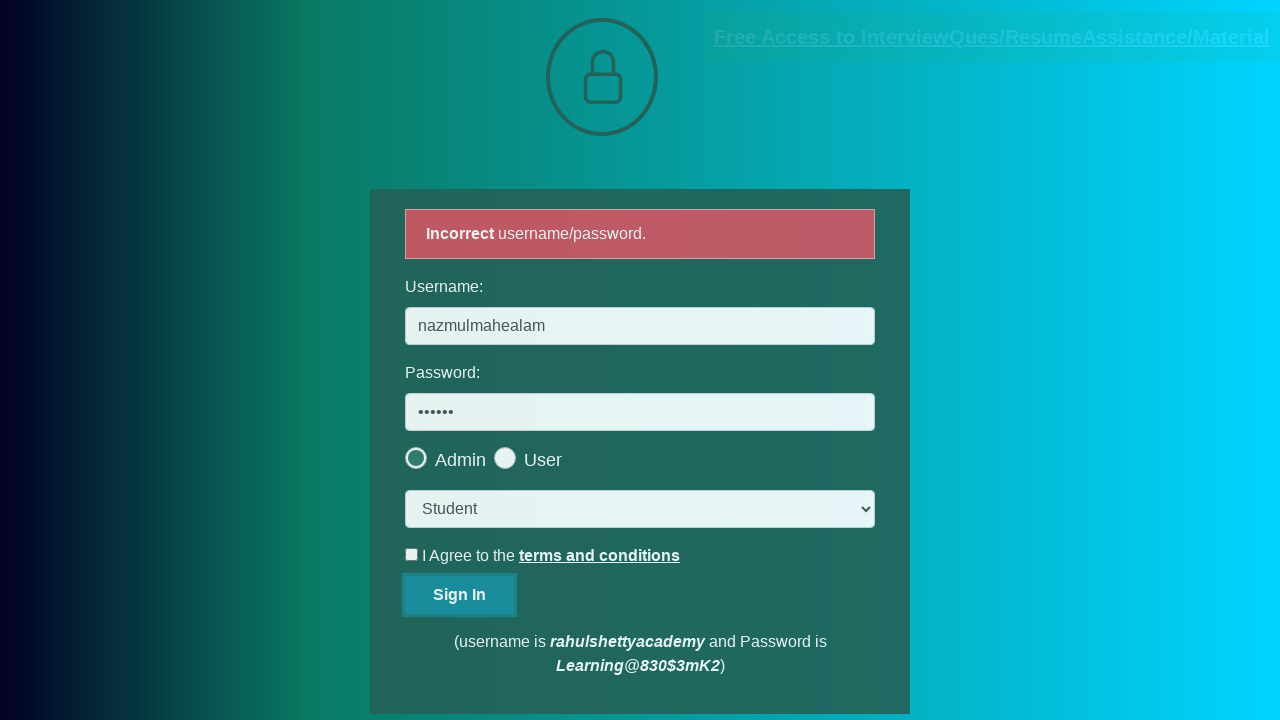

Retrieved error message text: 'Incorrect username/password.'
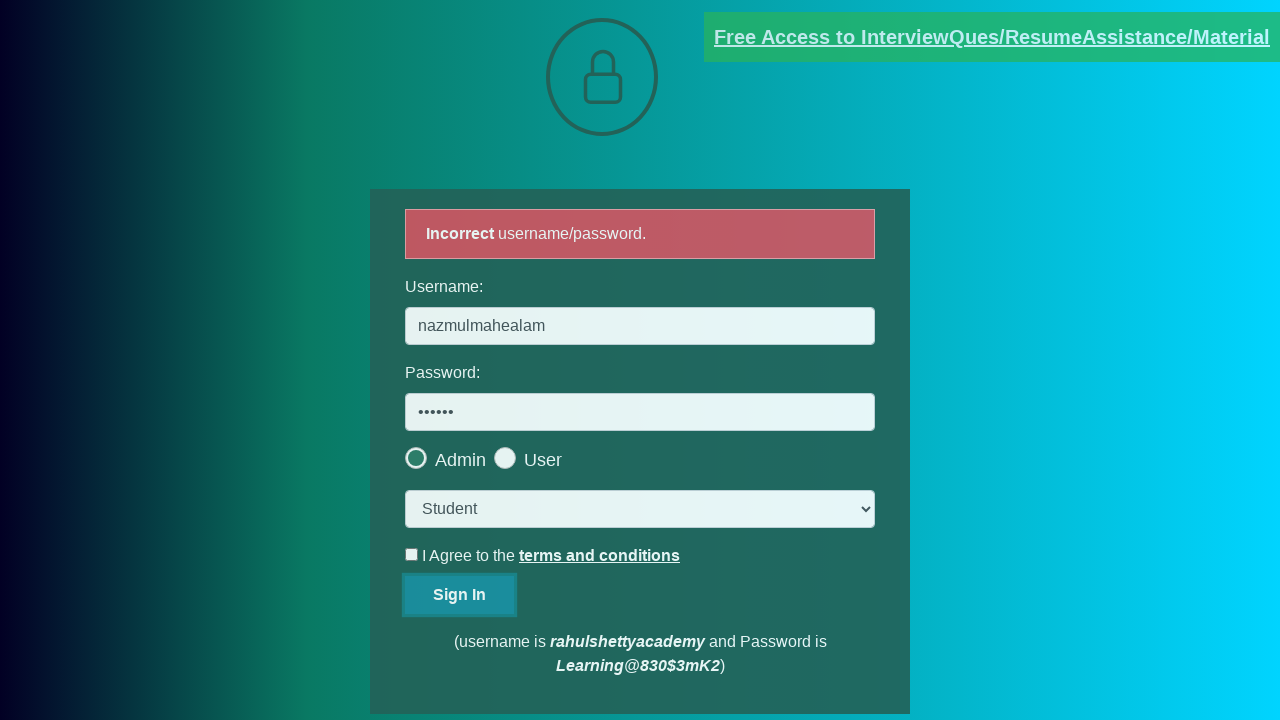

Verified error message contains 'Incorrect username/password.'
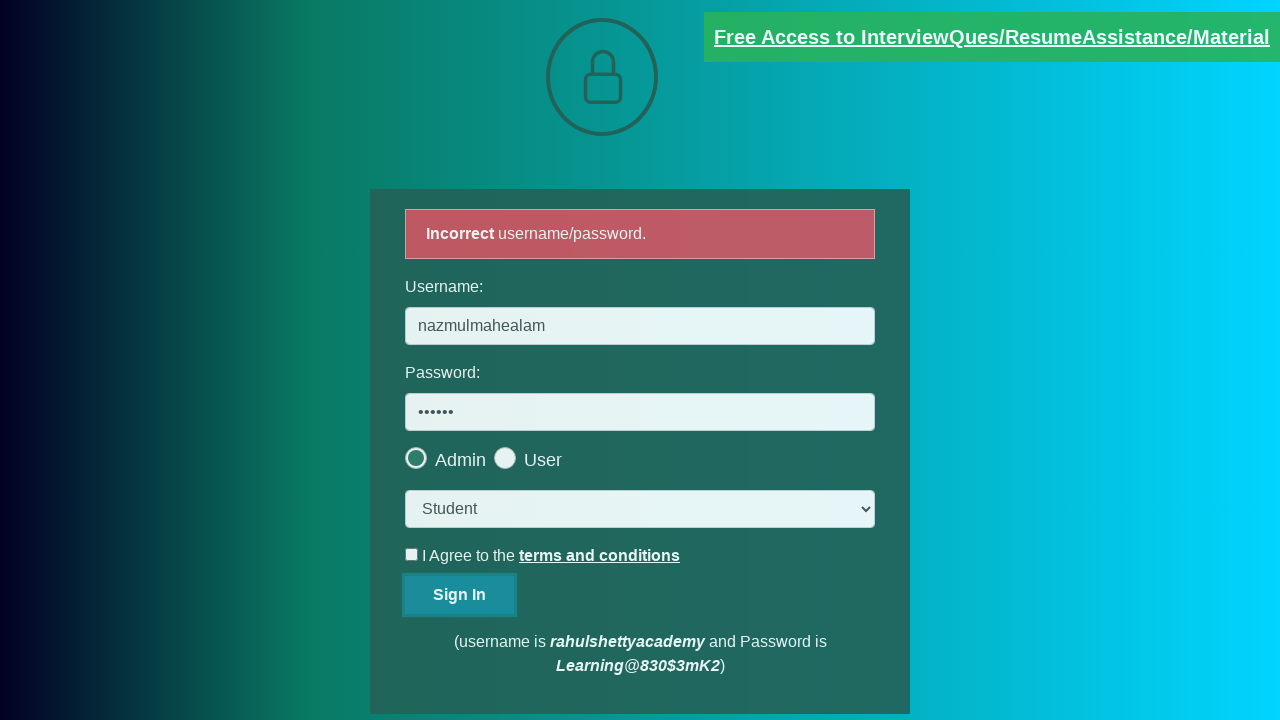

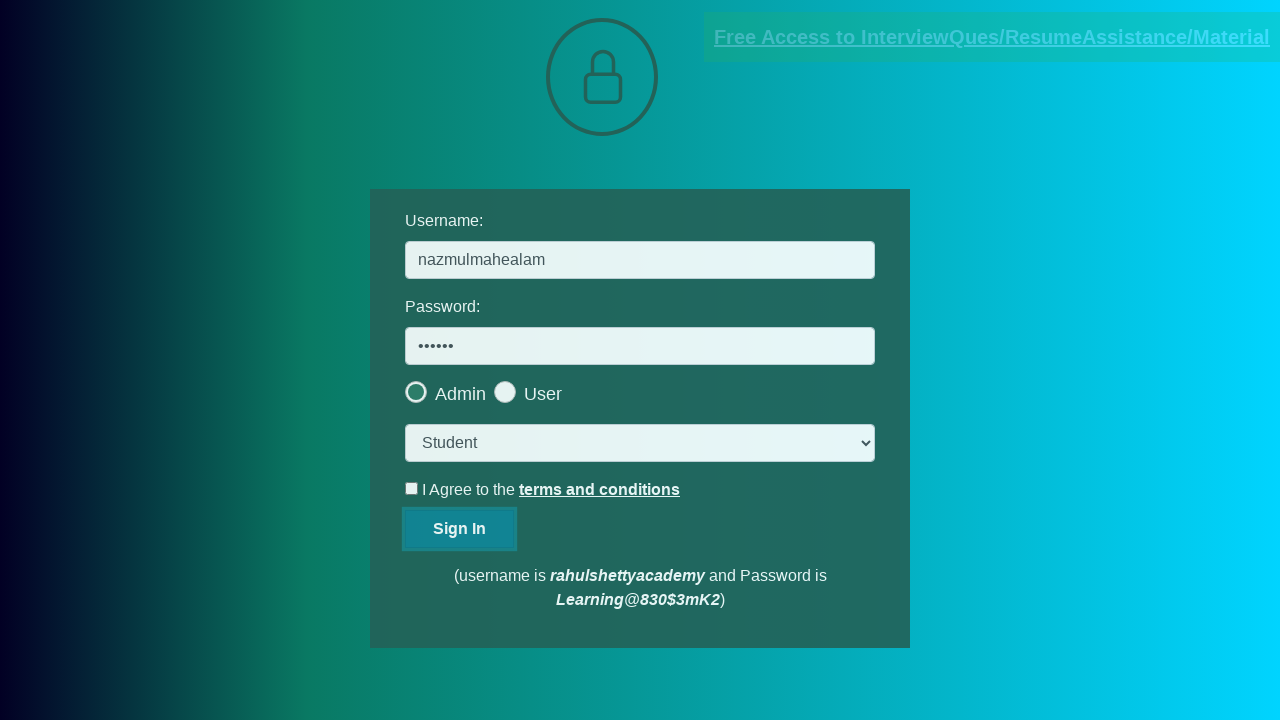